Tests registration form validation when all fields are left empty, verifying error messages appear for each required field

Starting URL: https://alada.vn/tai-khoan/dang-ky.html

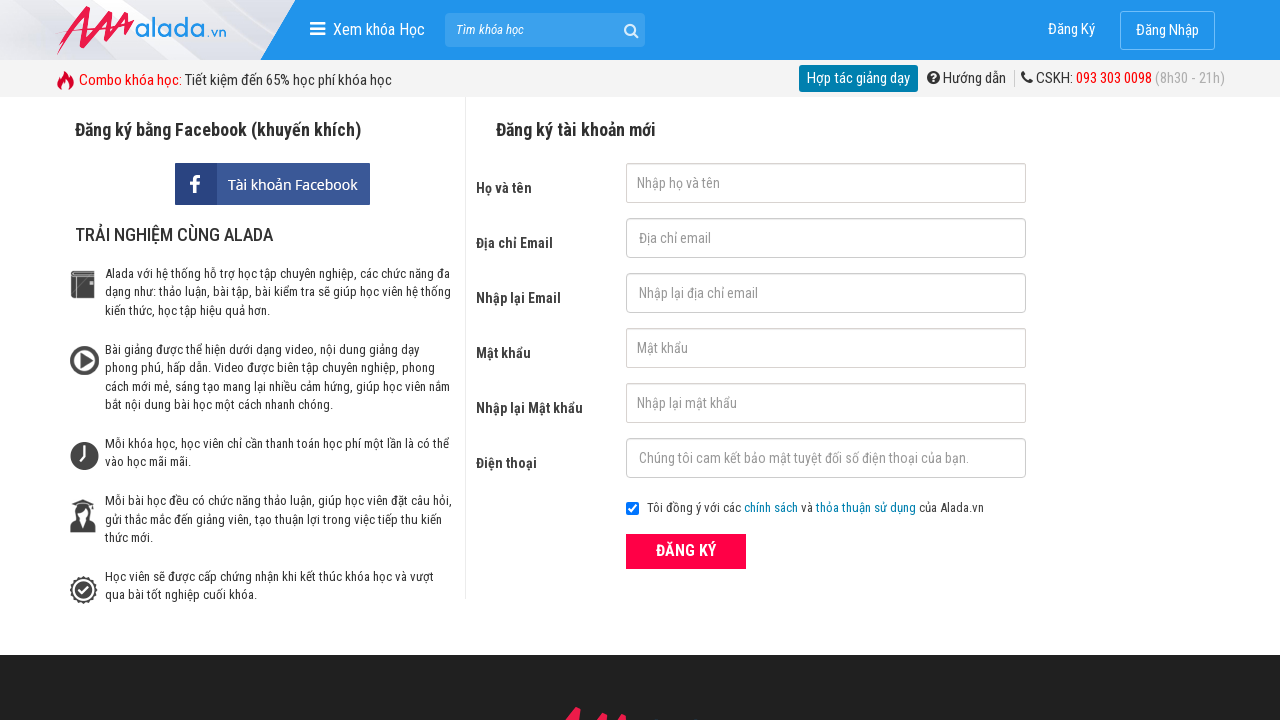

Filled first name field with empty value on #txtFirstname
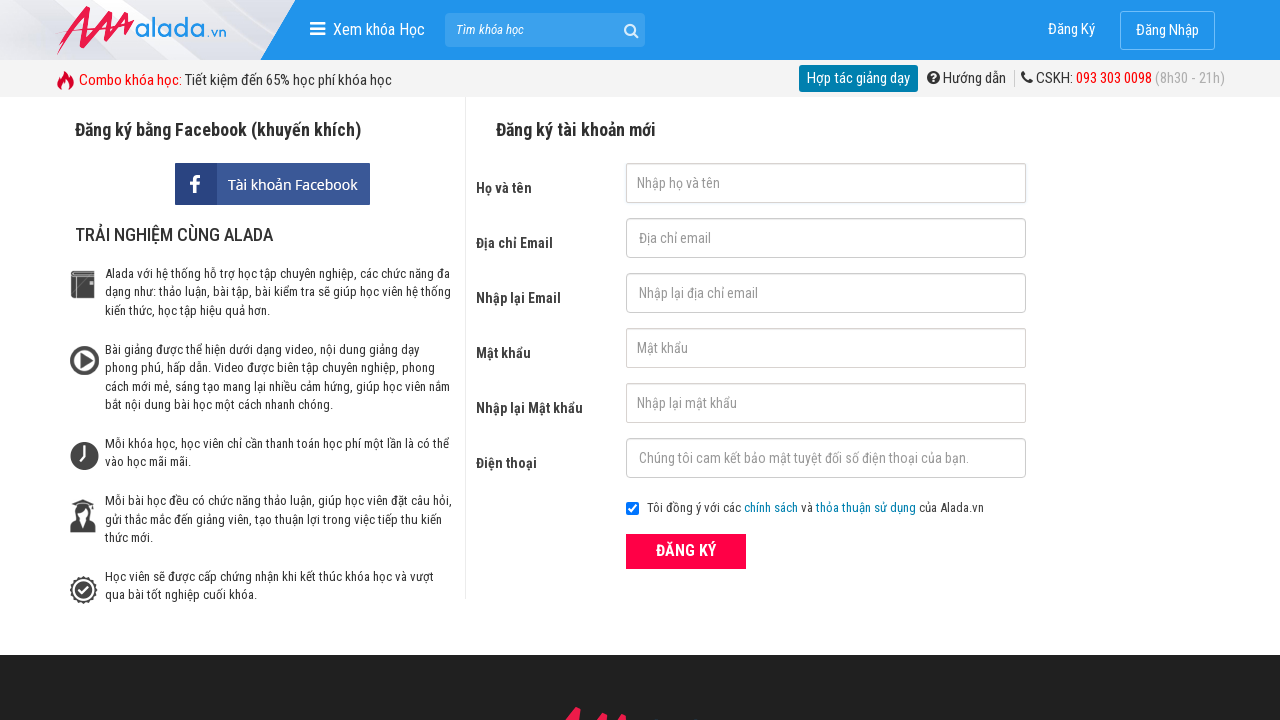

Filled email field with empty value on #txtEmail
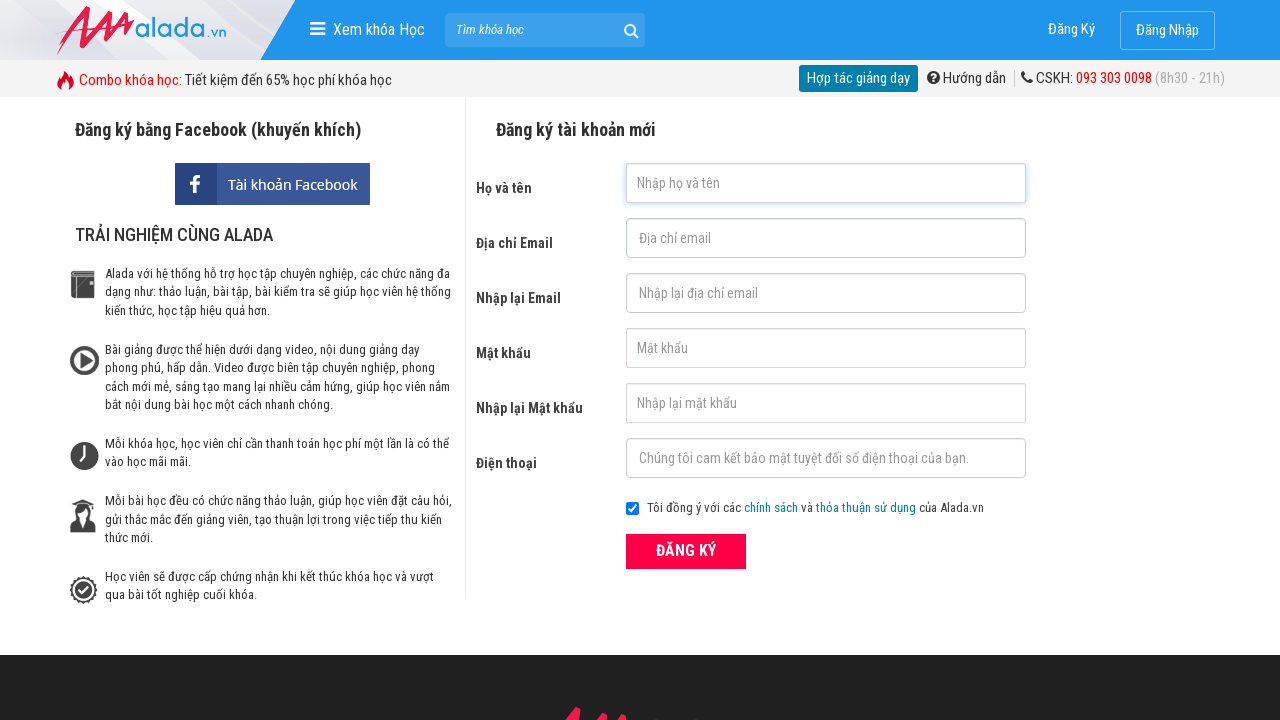

Filled confirm email field with empty value on #txtCEmail
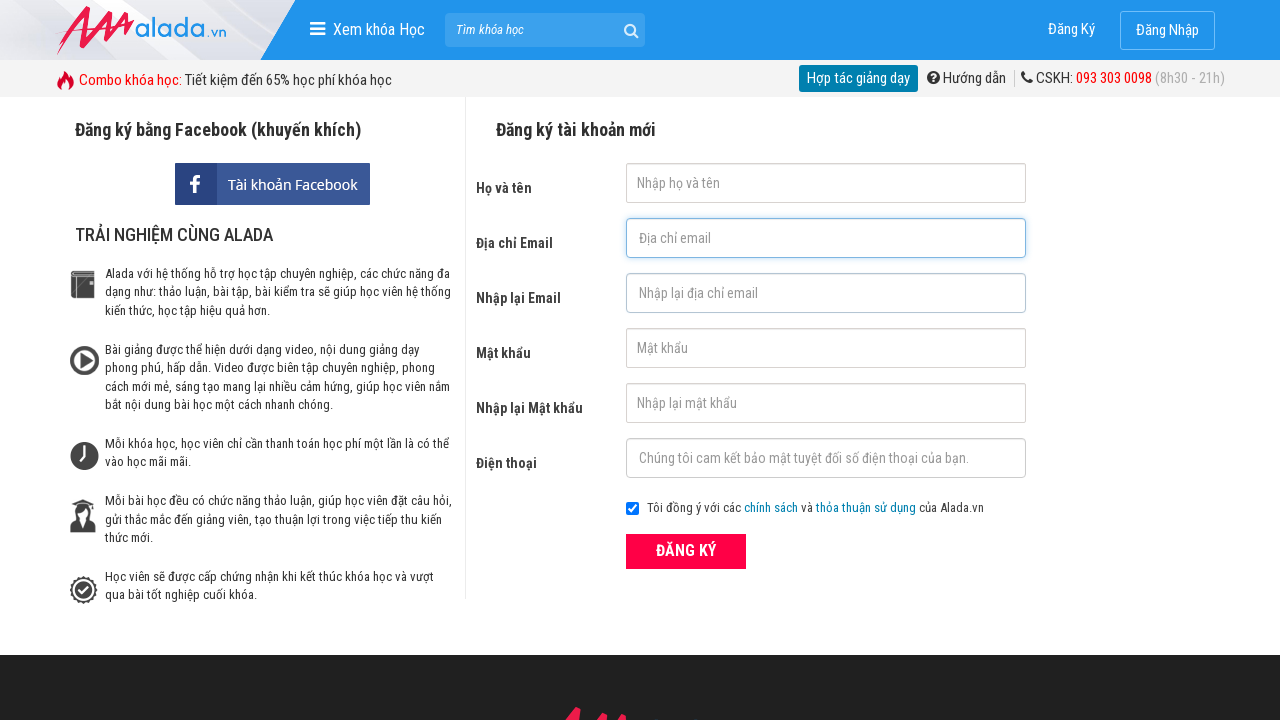

Filled password field with empty value on input[name='txtPassword']
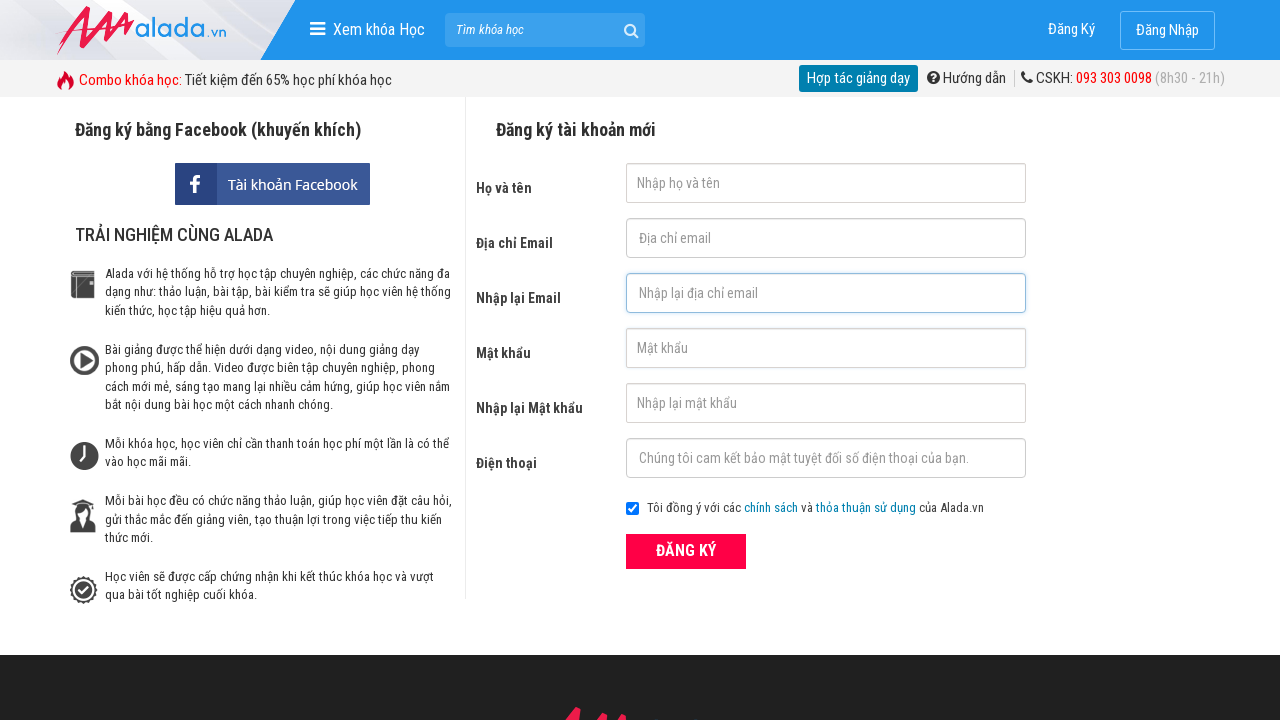

Filled confirm password field with empty value on input[name='txtCPassword']
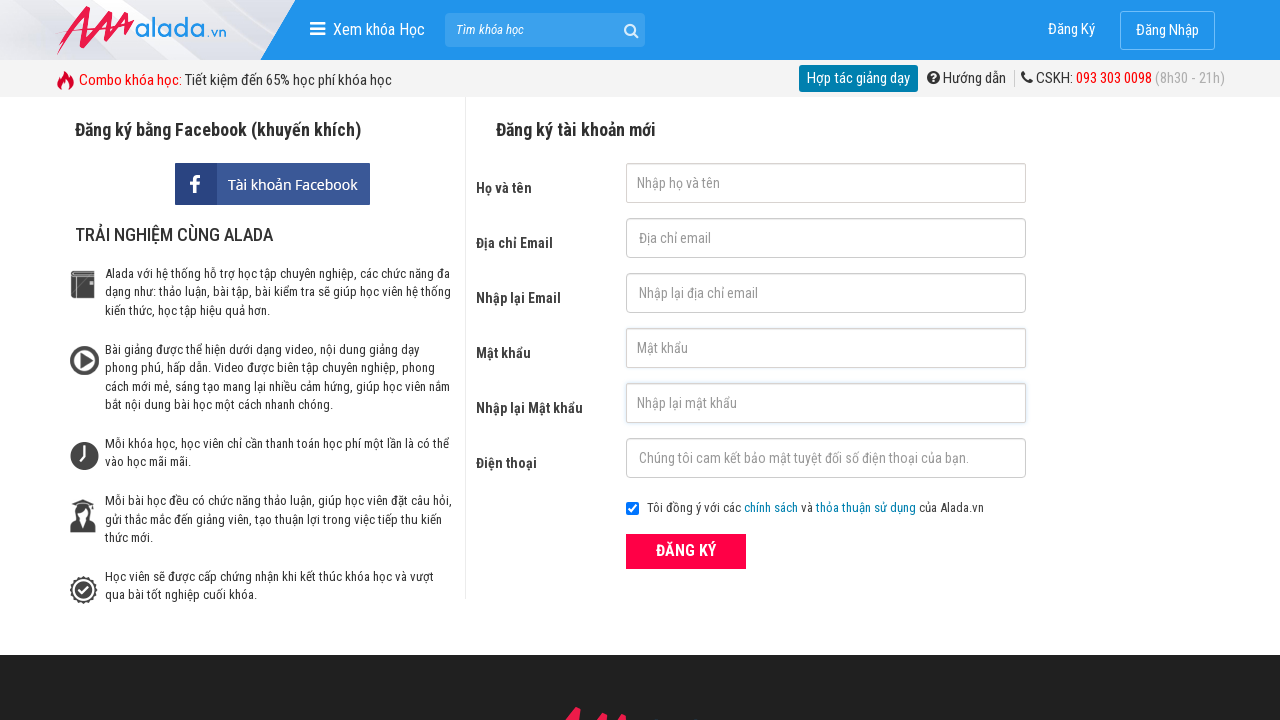

Filled phone field with empty value on input[name='txtPhone']
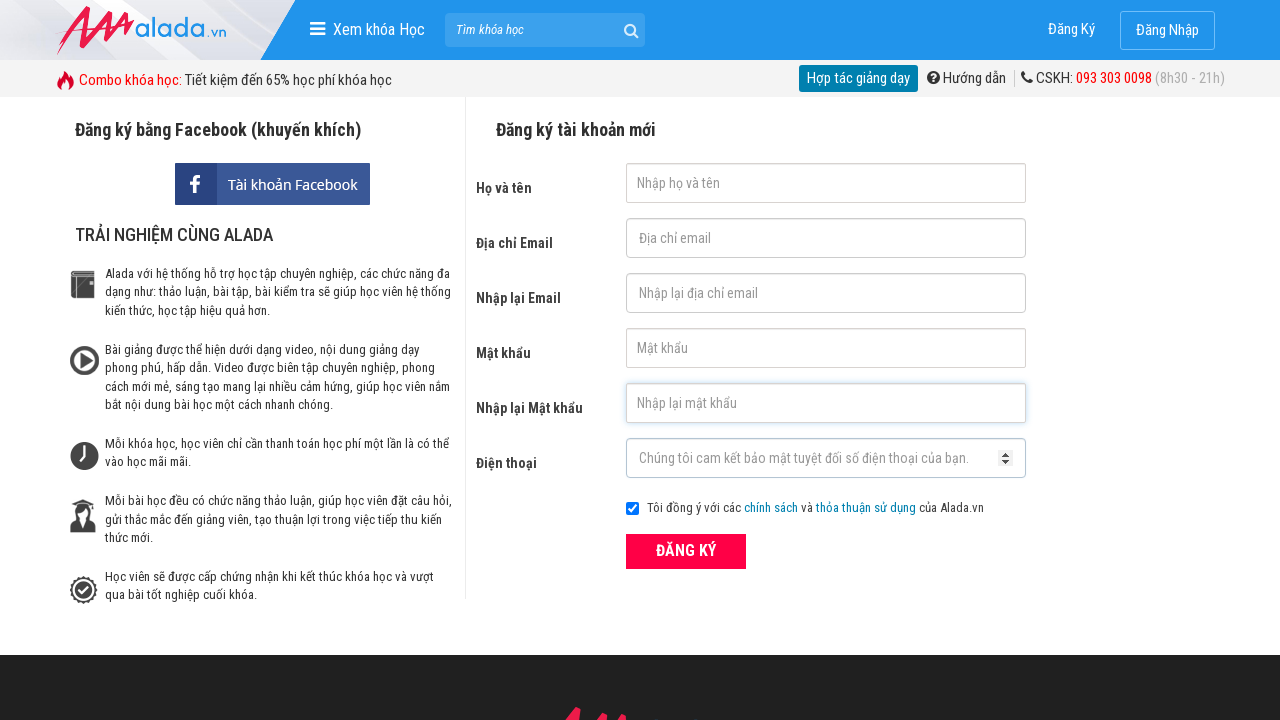

Clicked submit button to submit empty registration form at (686, 551) on xpath=//*[@id='frmLogin']/div/div[8]/button
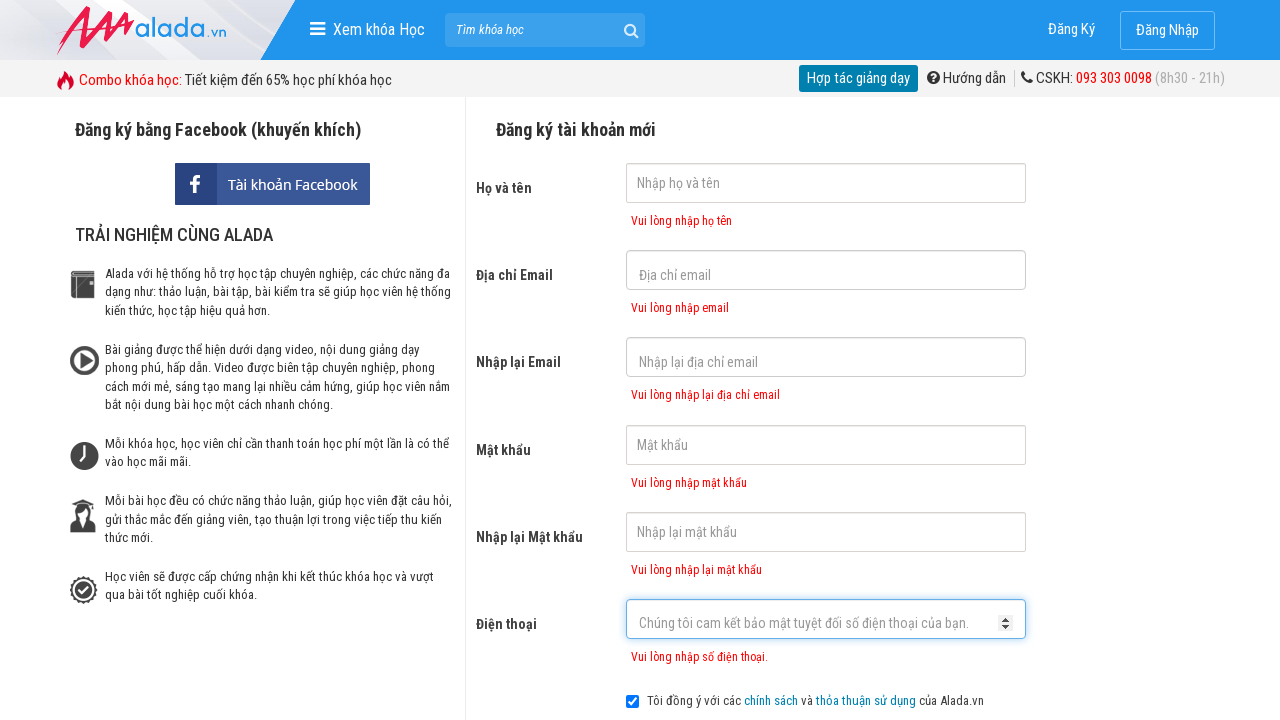

First name error message appeared, validating form submission with empty fields
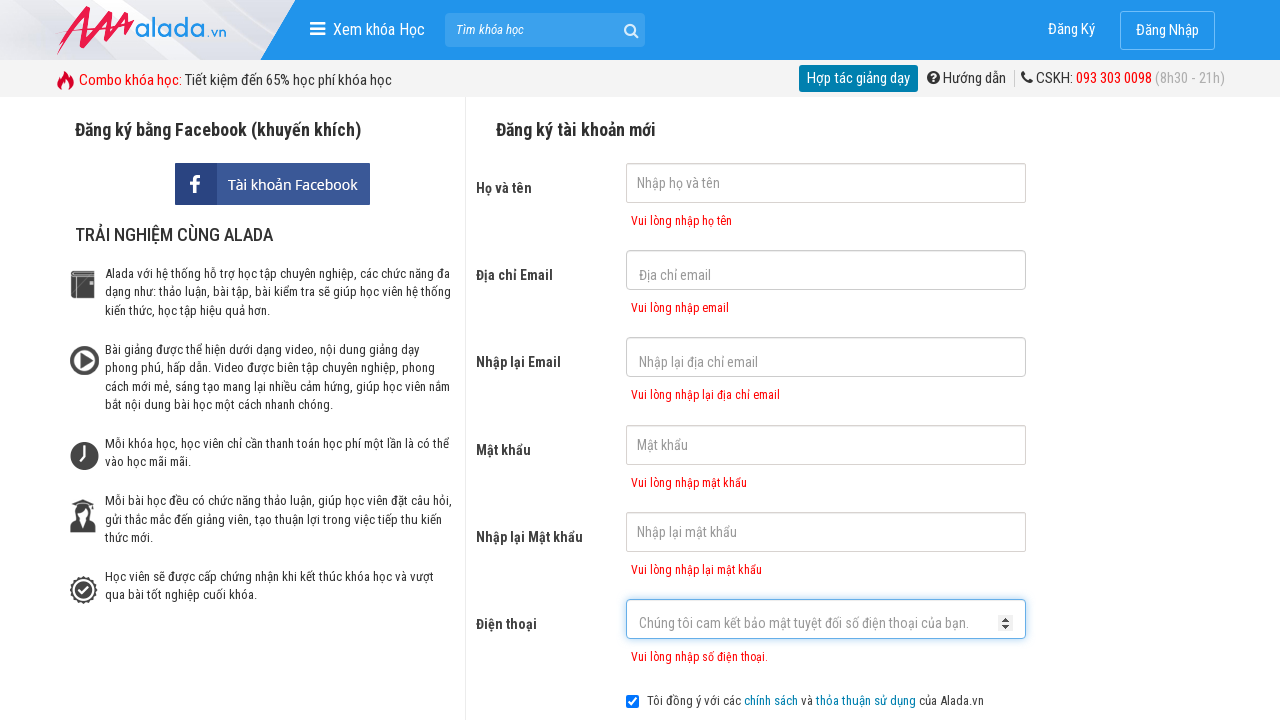

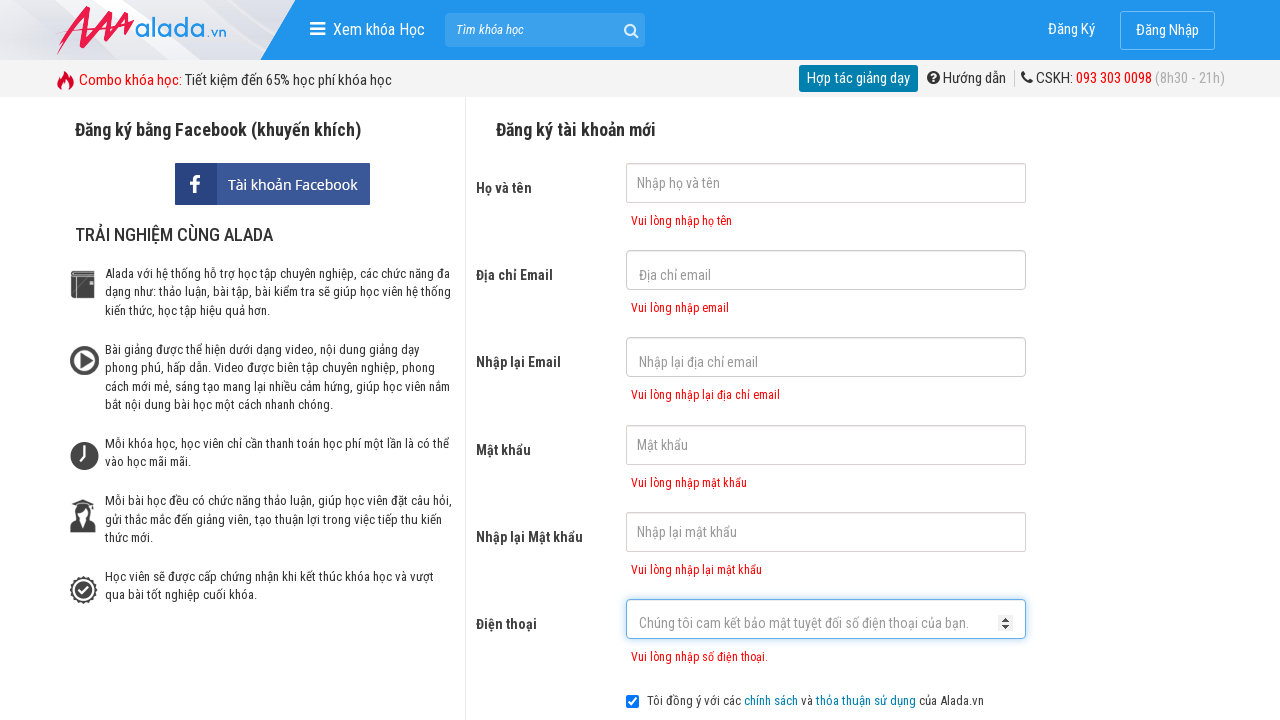